Tests login form validation by entering invalid credentials and verifying the error message appears

Starting URL: https://courses.ultimateqa.com/

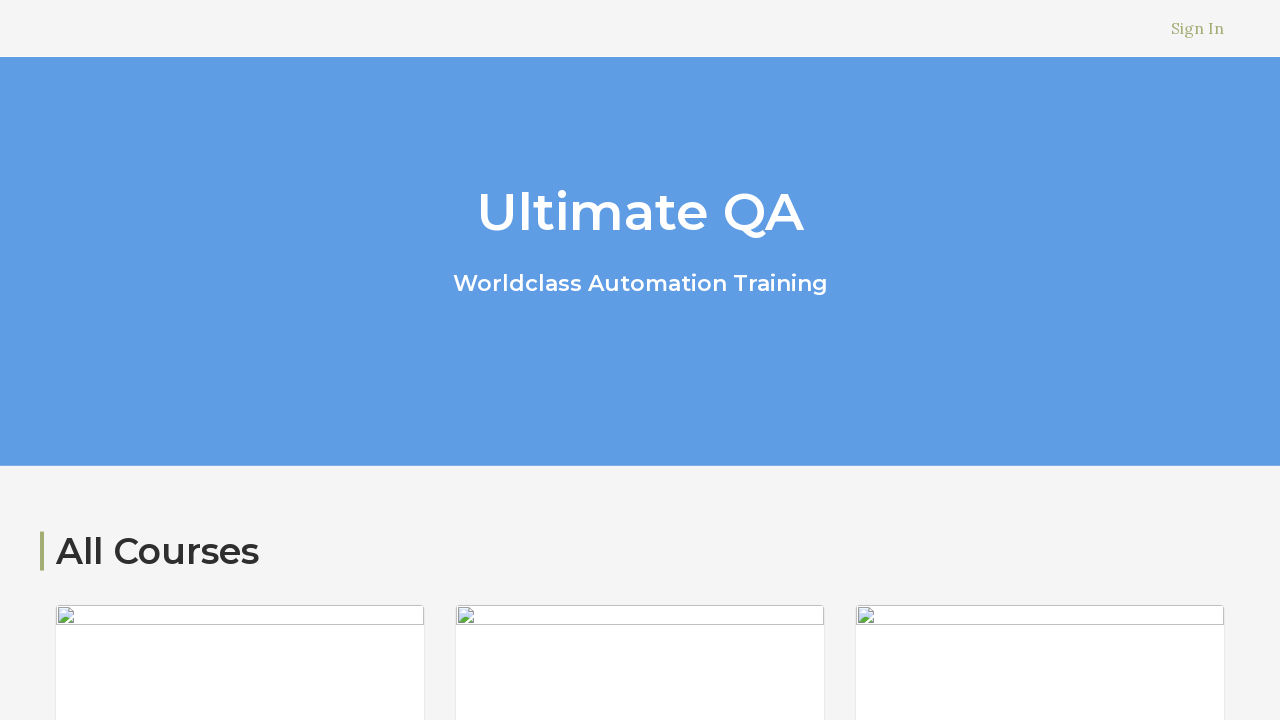

Clicked on the Sign In link at (1198, 28) on xpath=//li[@class='header__nav-item header__nav-sign-in']
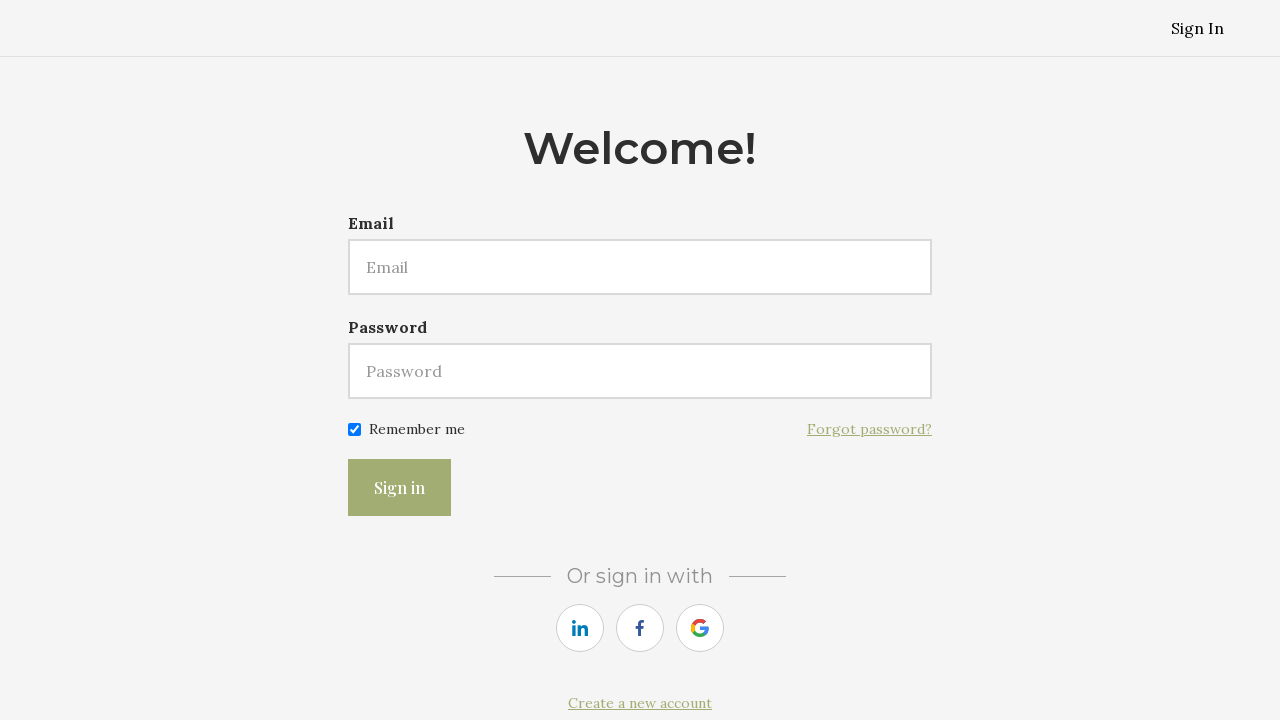

Filled email field with invalid credentials (testuser@example.com) on //input[@id='user[email]']
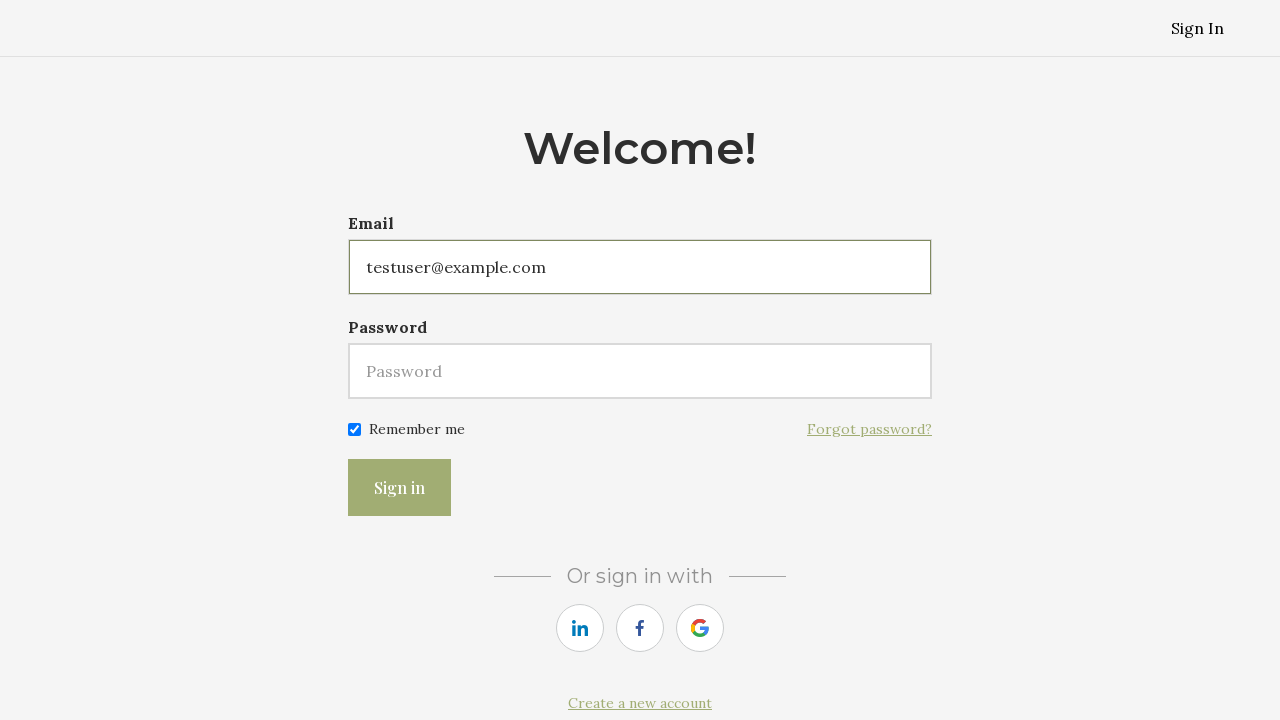

Filled password field with invalid password (invalid123) on //input[@id='user[password]']
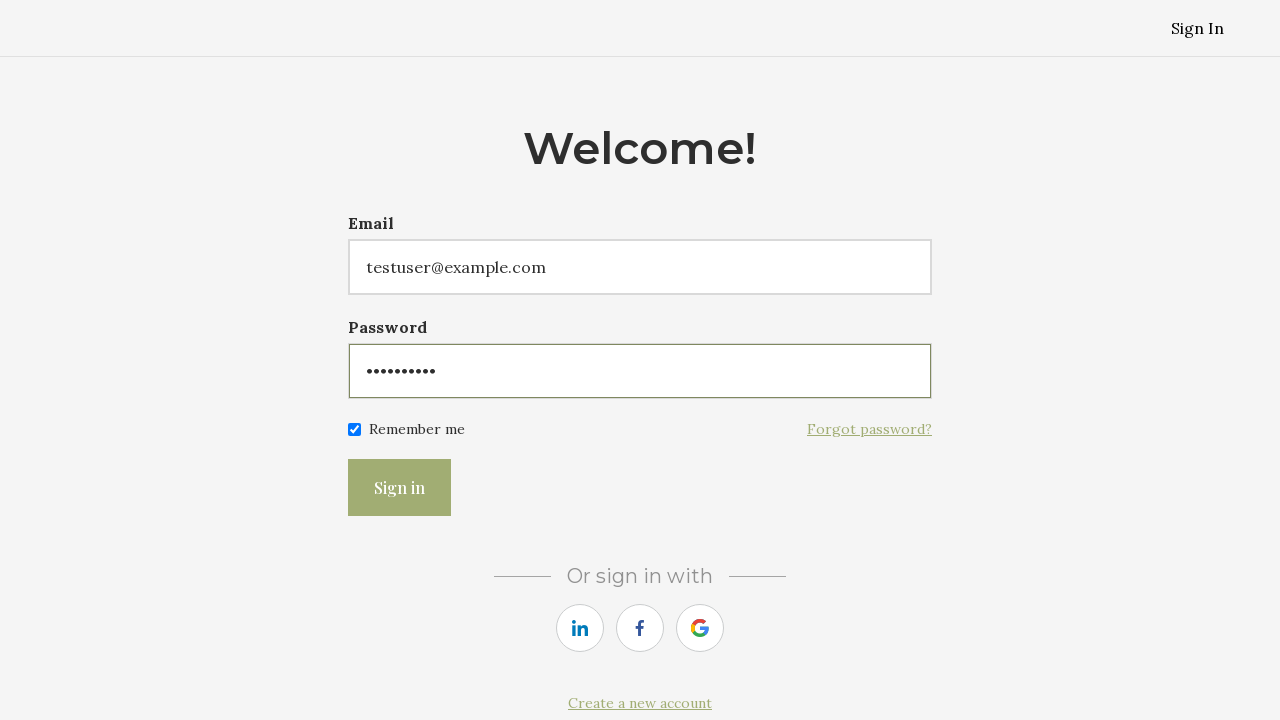

Clicked the Login button at (400, 488) on xpath=//button[@class='button button-primary g-recaptcha']
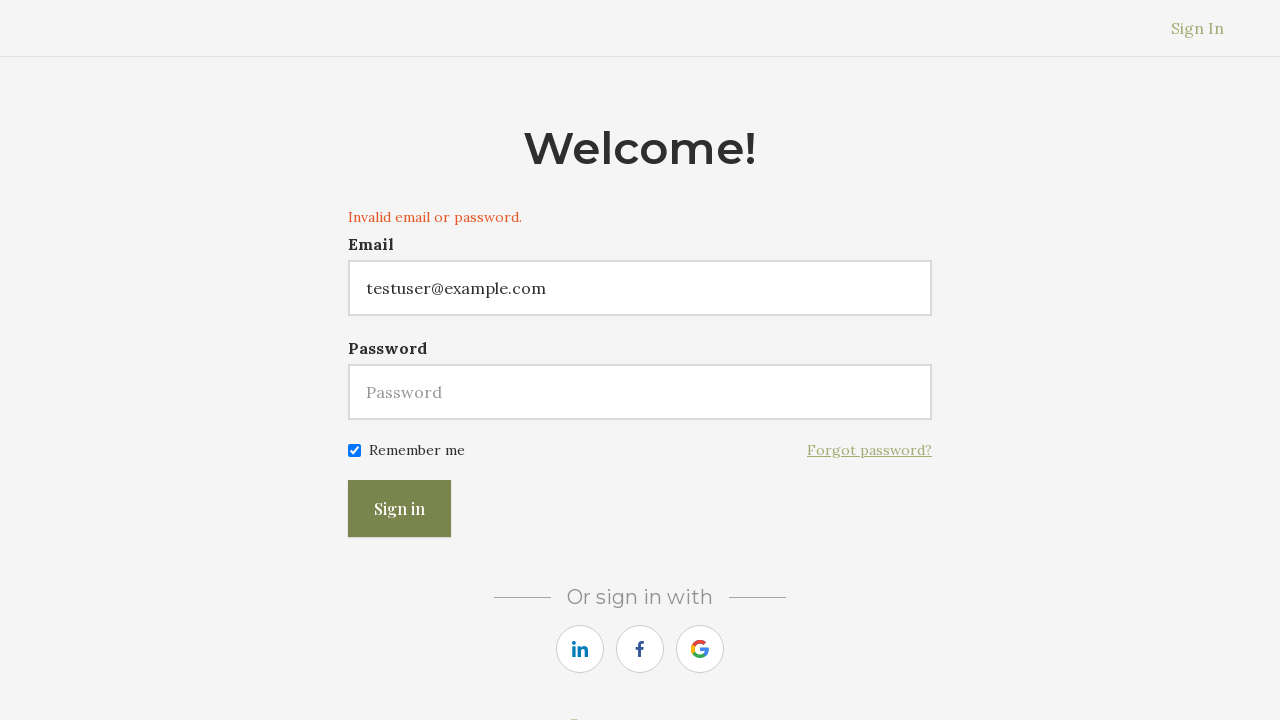

Error message 'Invalid email or password.' appeared as expected
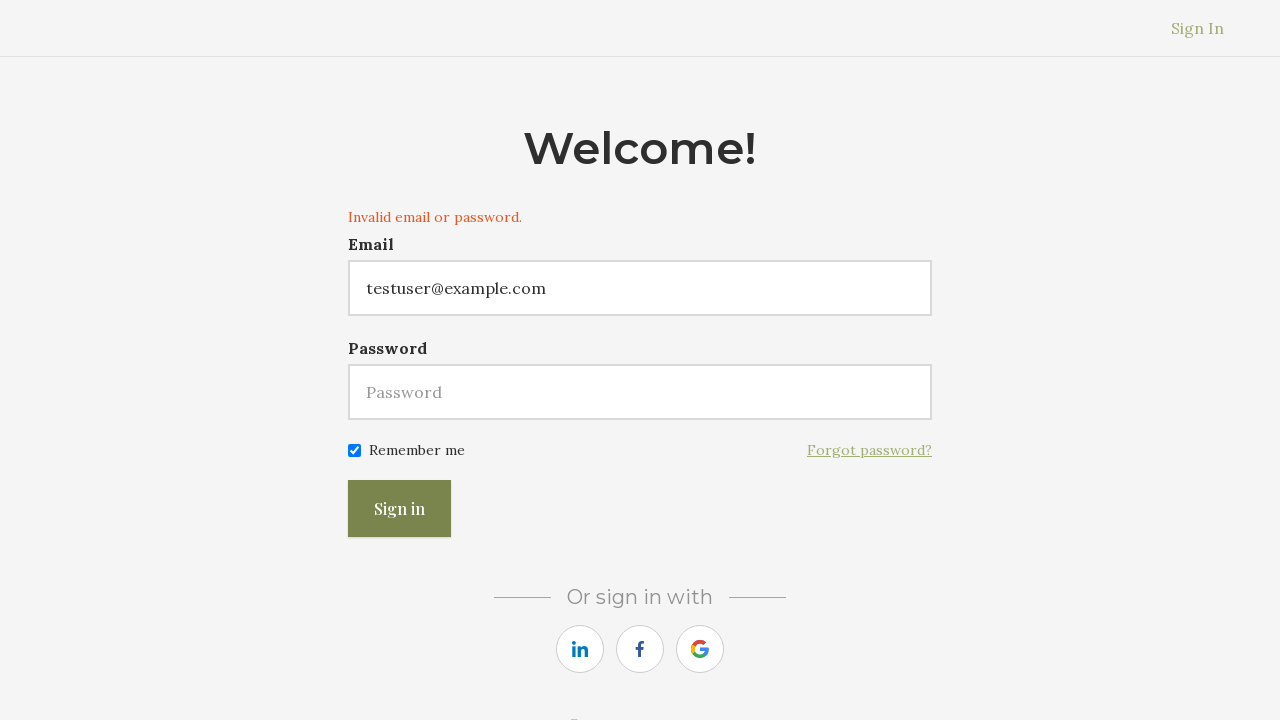

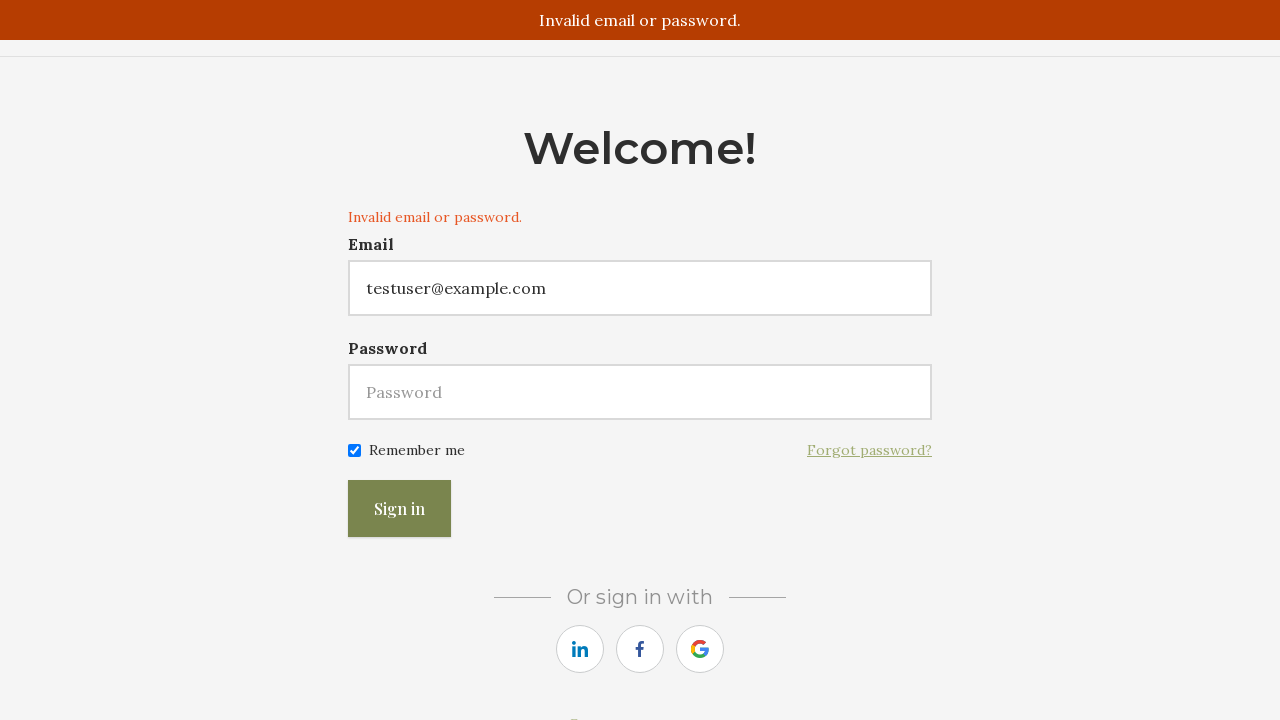